Tests dynamic content loading by clicking a button and waiting for user data to load

Starting URL: https://www.lambdatest.com/selenium-playground/dynamic-data-loading-demo

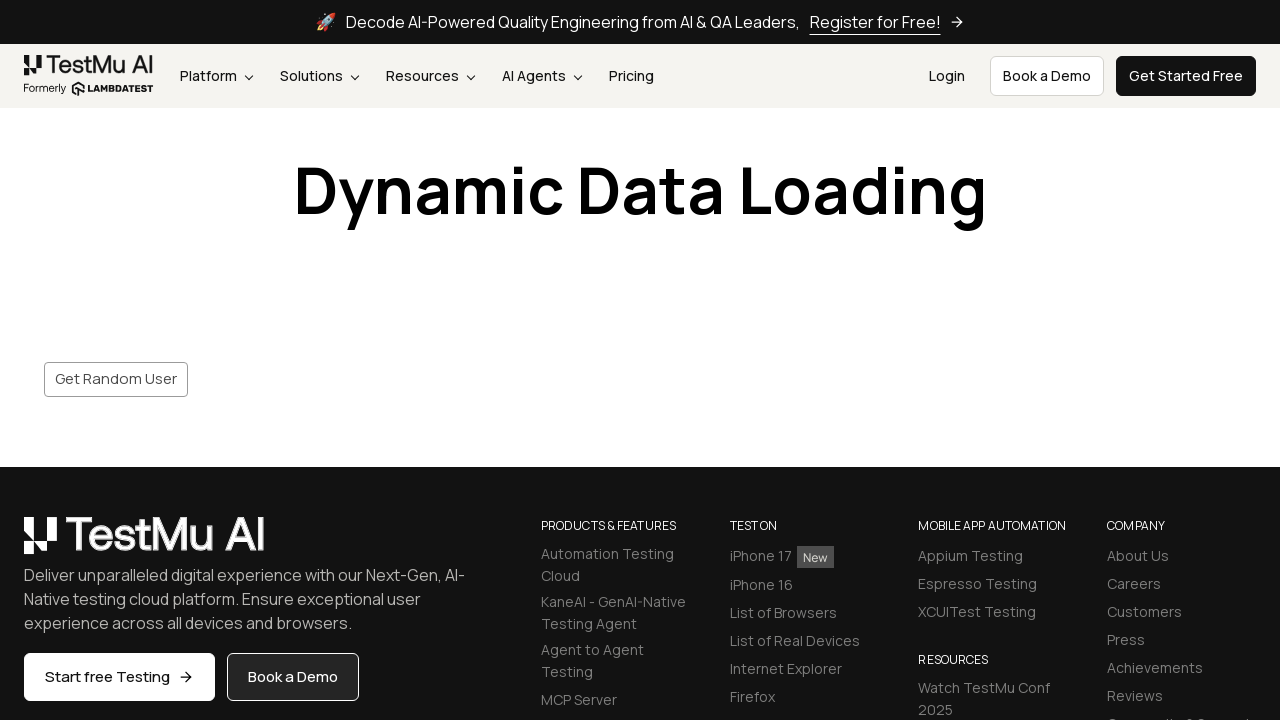

Clicked the 'Get Random User' button to trigger dynamic content loading at (116, 379) on #save
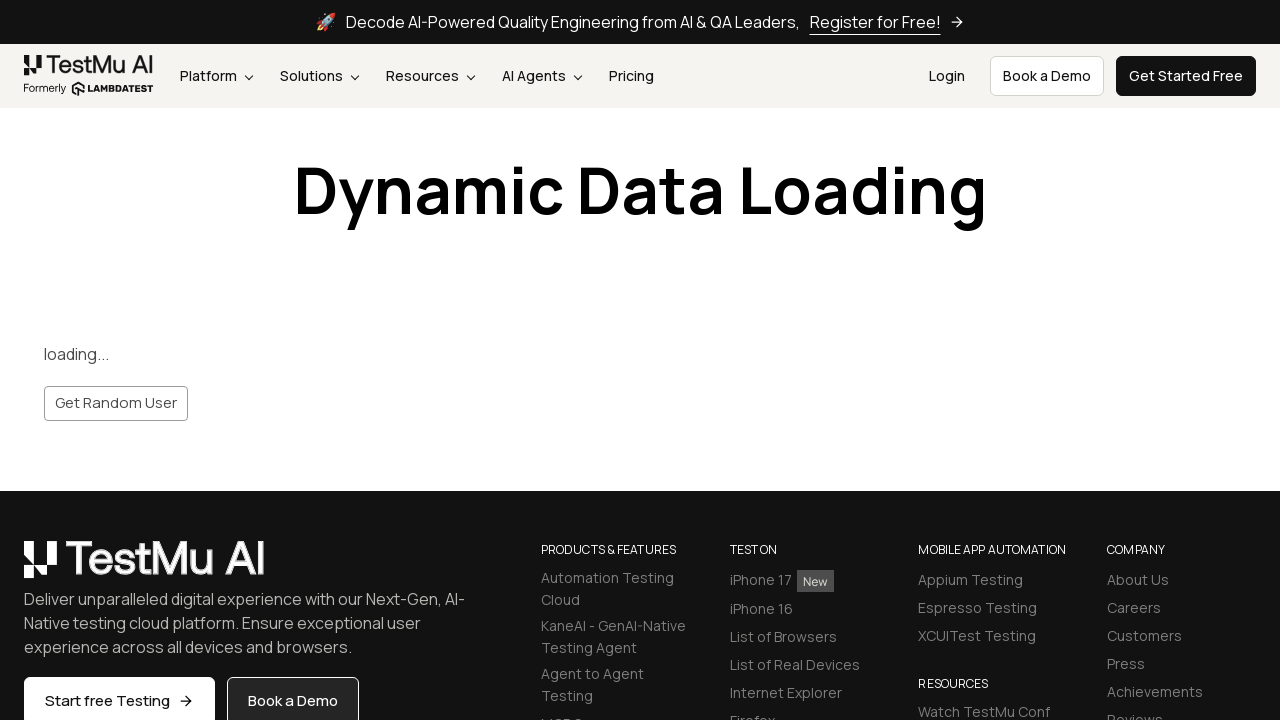

Waited for user data to load - 'First Name' text is now present in the loading element
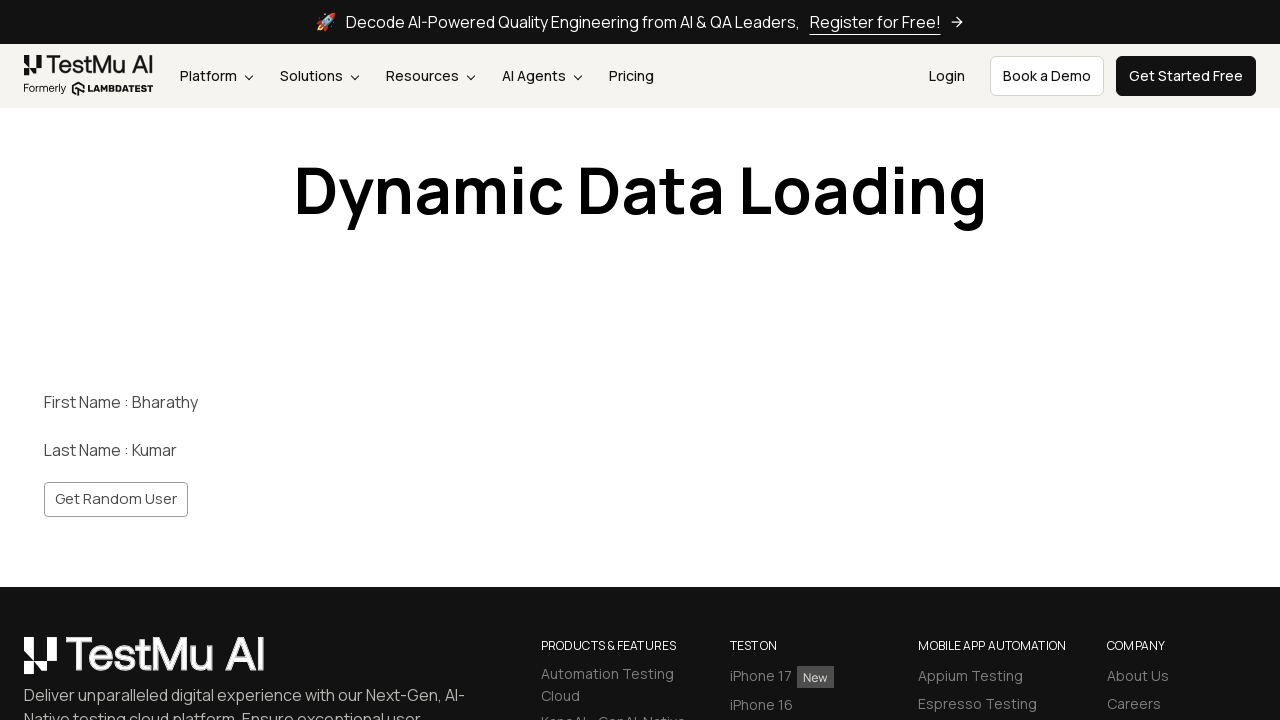

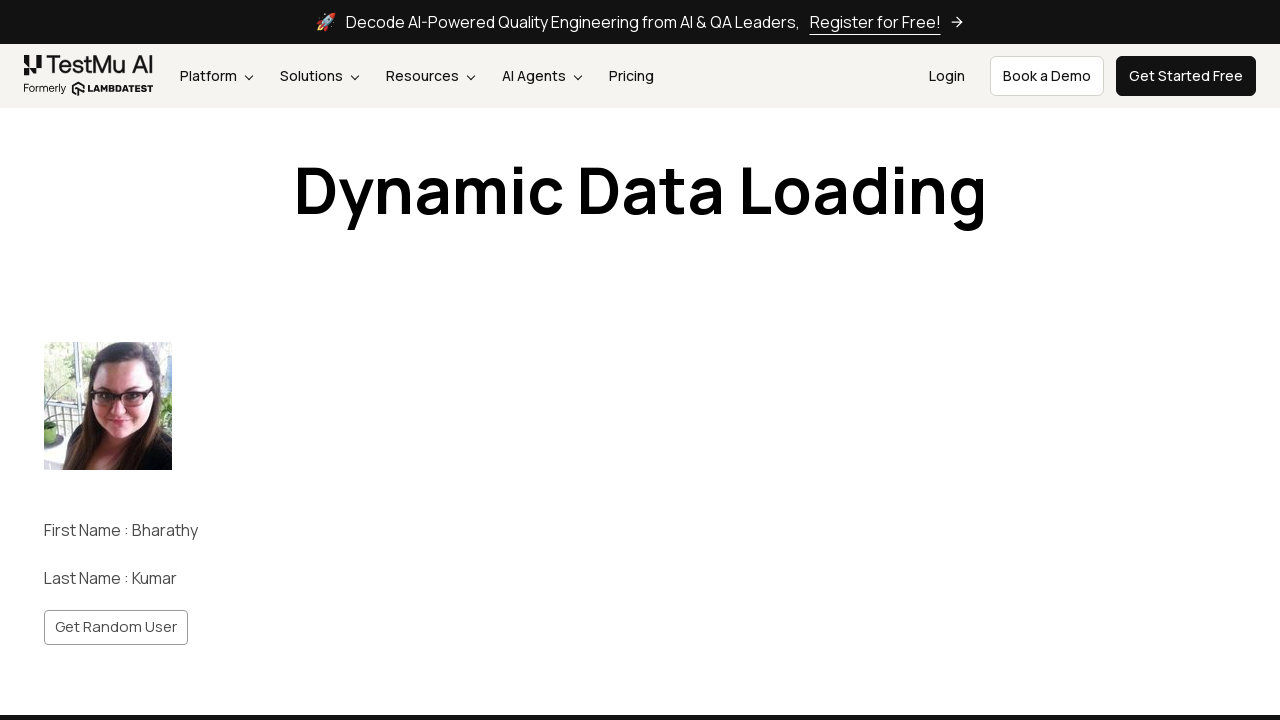